Tests file download functionality by clicking the download button and verifying the file download initiates

Starting URL: https://demoqa.com/upload-download

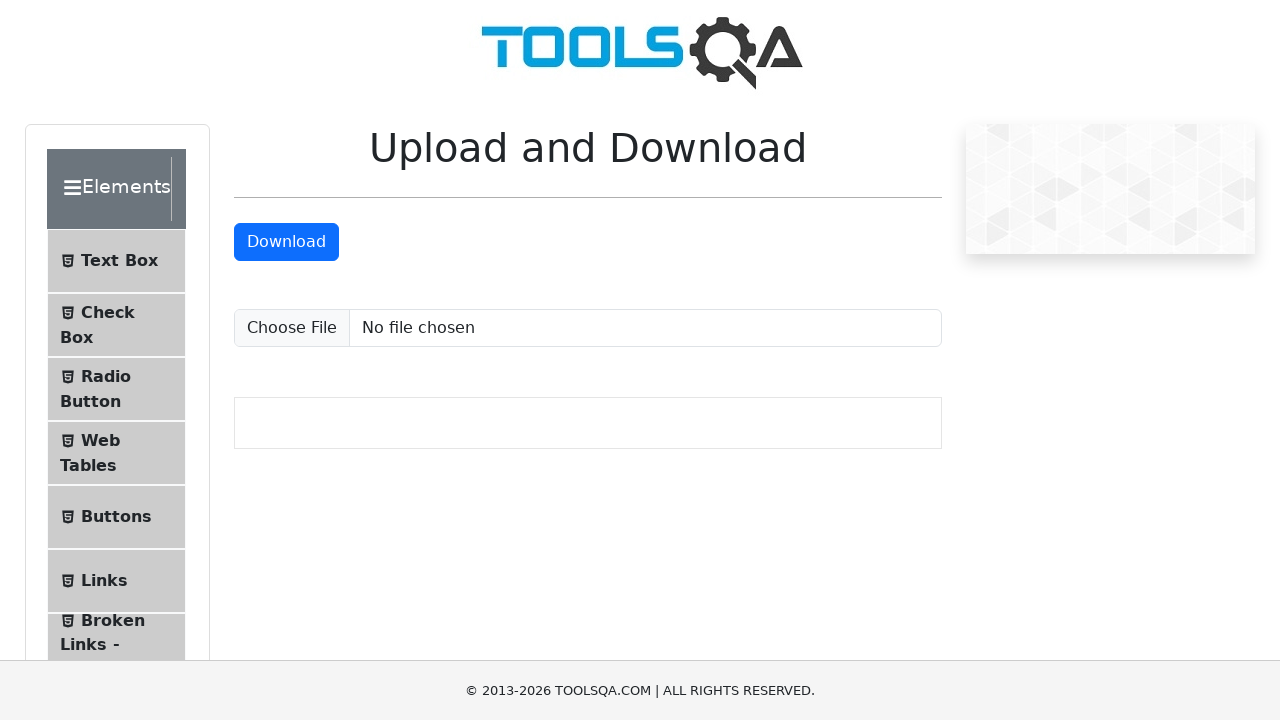

Clicked the download button to initiate file download at (286, 242) on #downloadButton
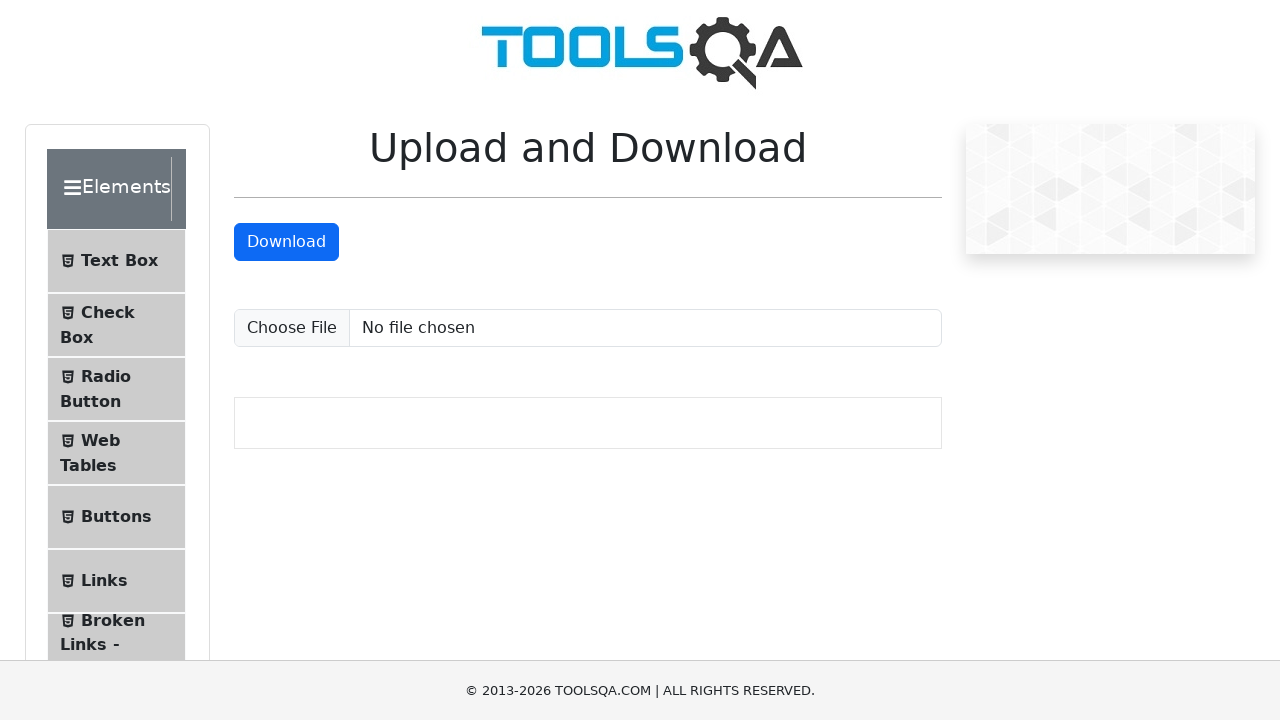

Waited 2 seconds for download to start
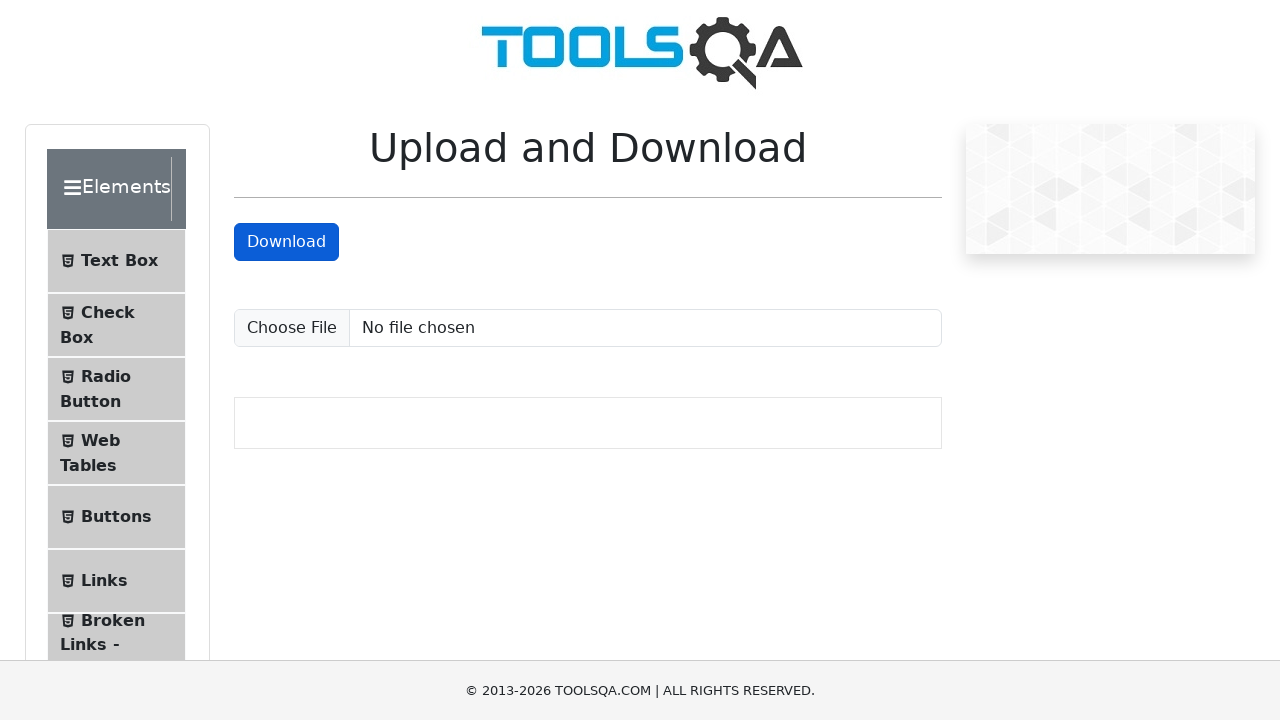

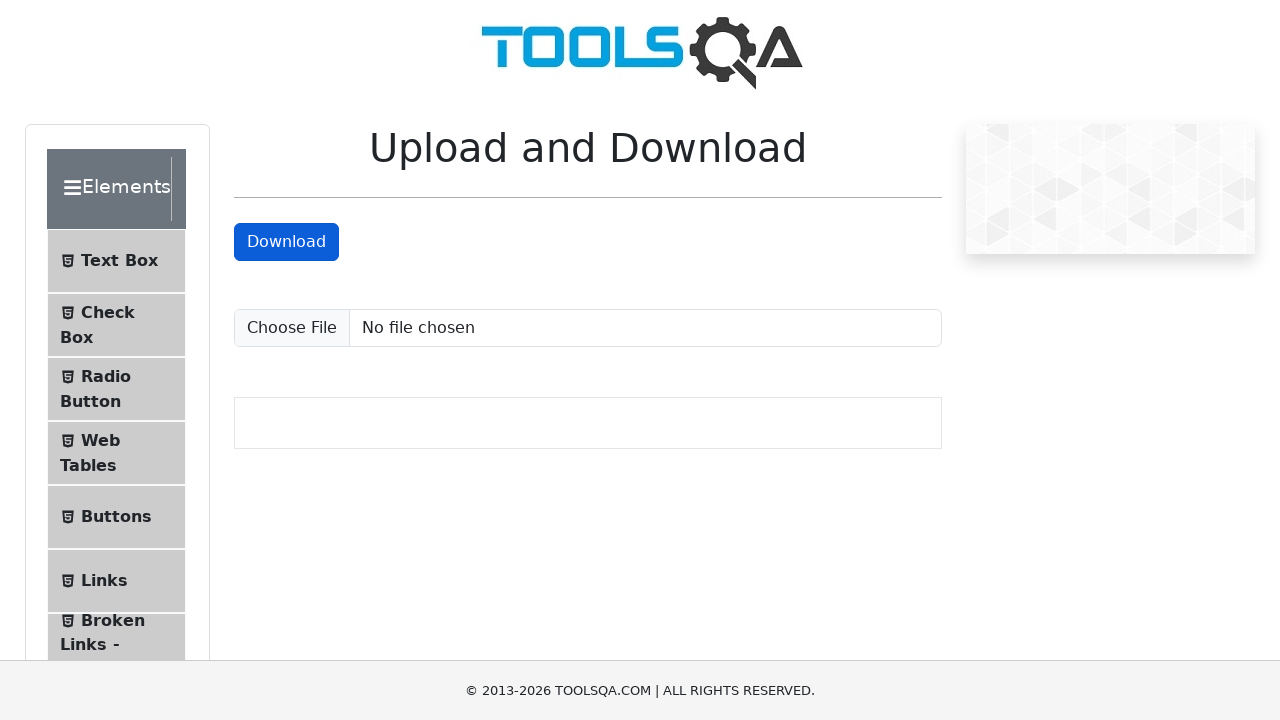